Tests a vegetable shopping page by searching for products containing 'ca', verifying 4 results appear, and adding multiple items to cart including Cashews

Starting URL: https://rahulshettyacademy.com/seleniumPractise/#/

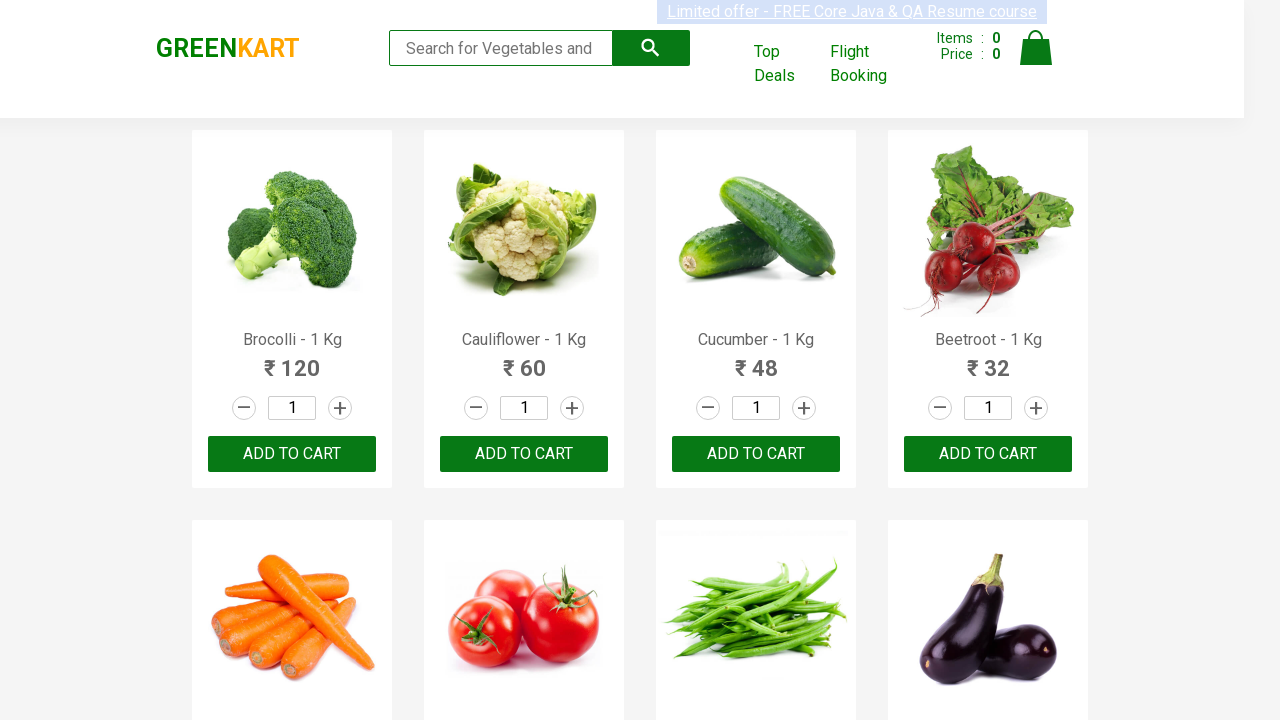

Typed 'ca' in the search box on .search-keyword
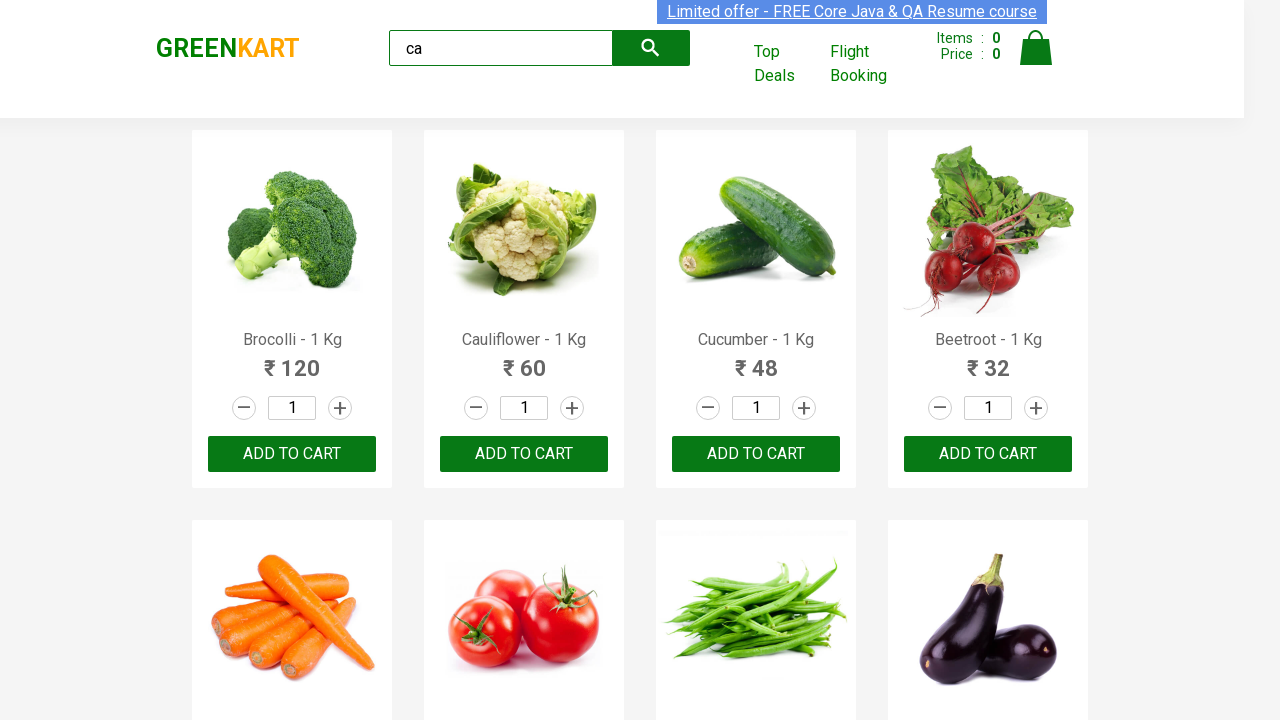

Waited 2 seconds for search results to load
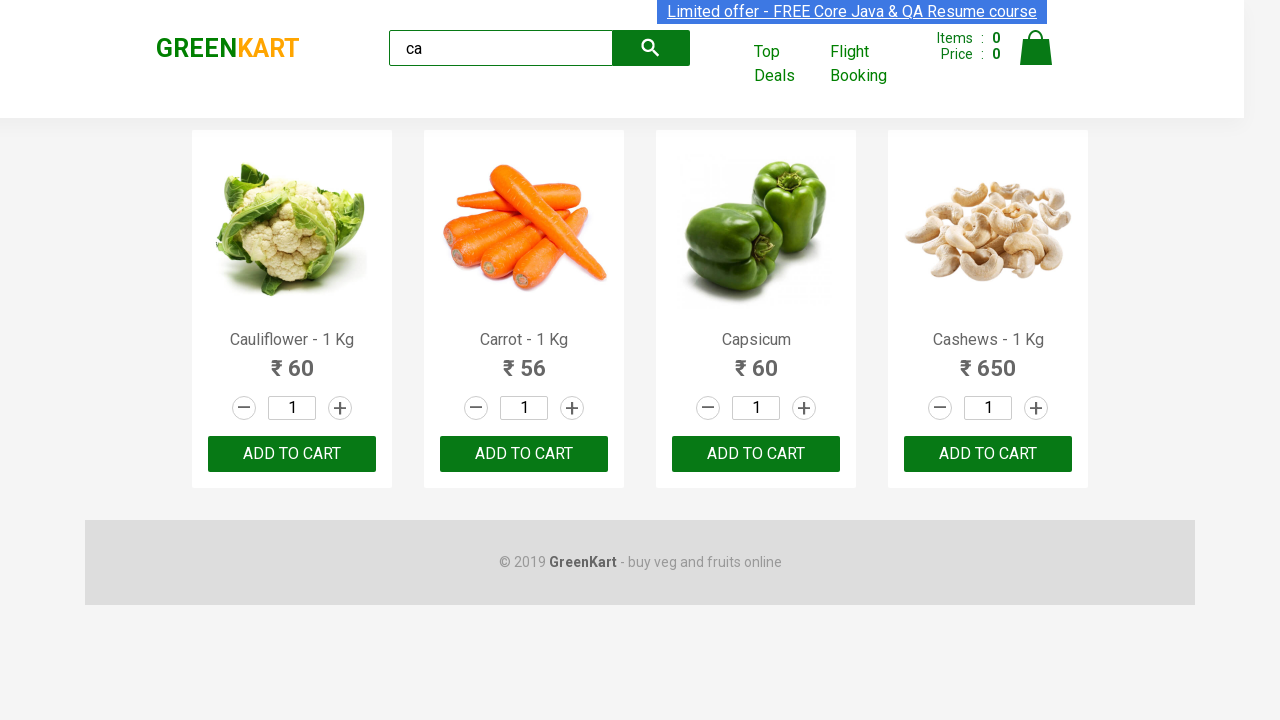

Verified 4 visible products are displayed
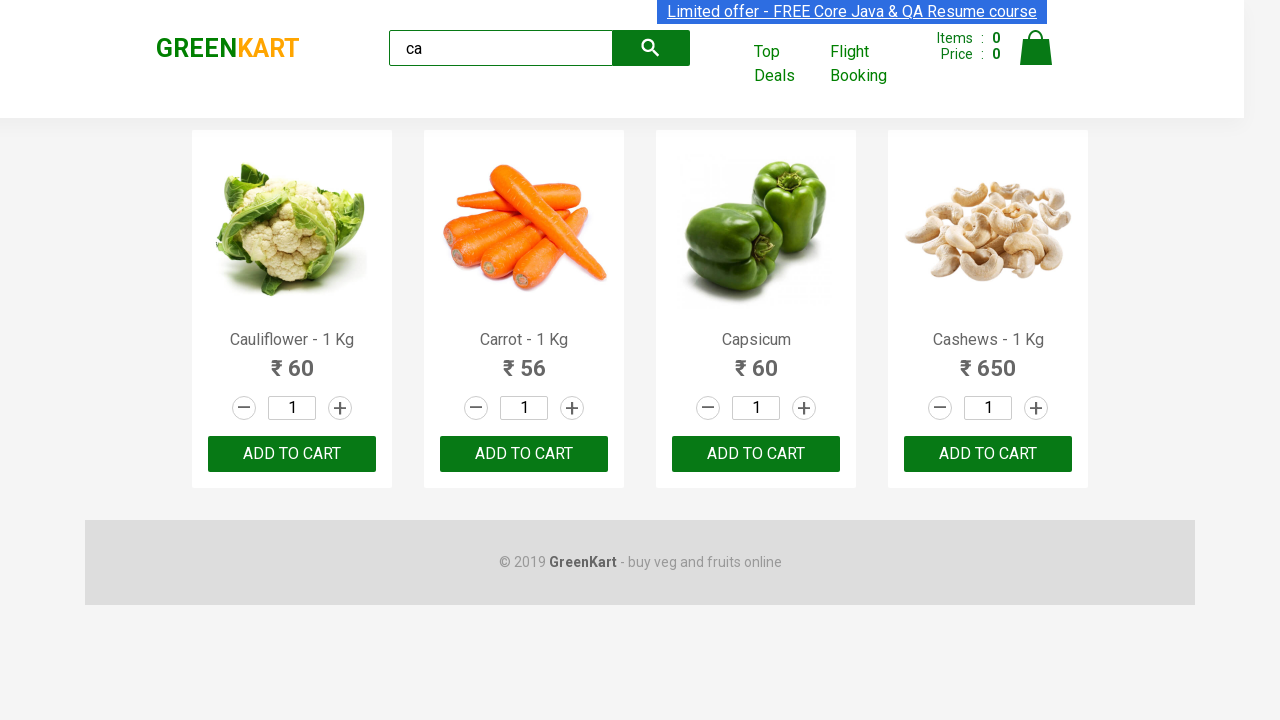

Clicked ADD TO CART on the second product at (524, 454) on .products .product >> nth=1 >> text=ADD TO CART
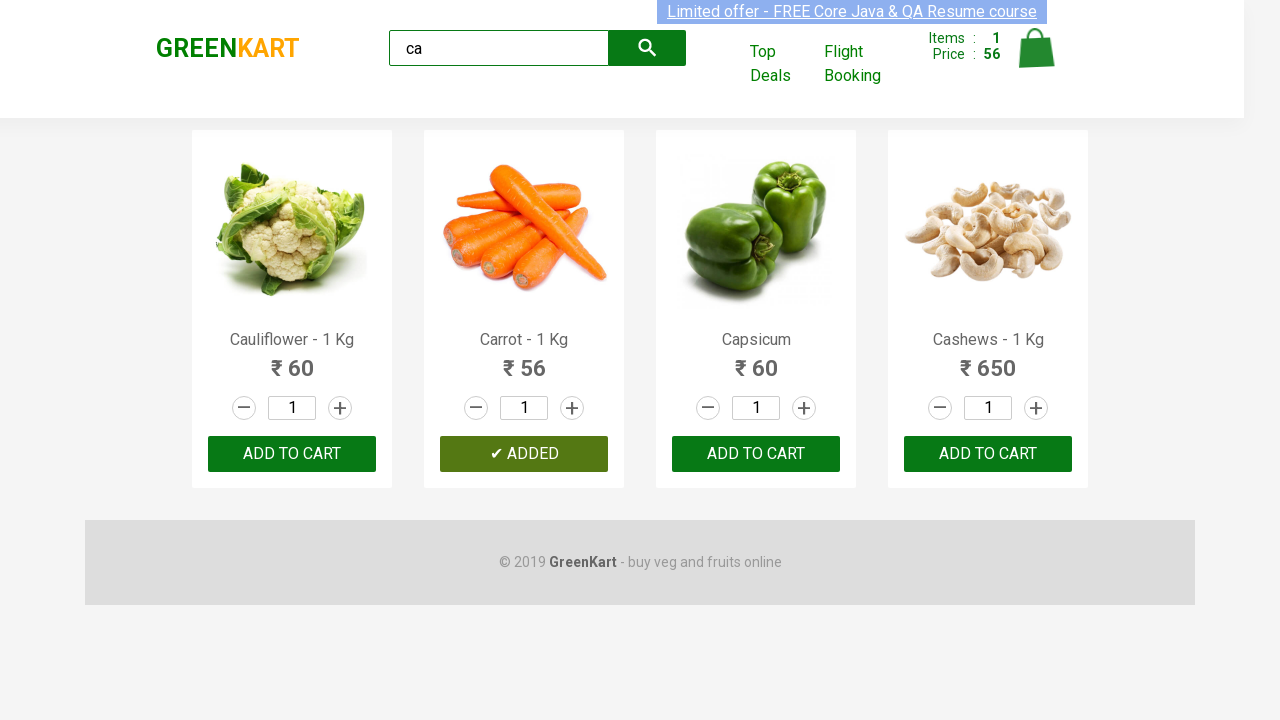

Waited 2 seconds after adding product to cart
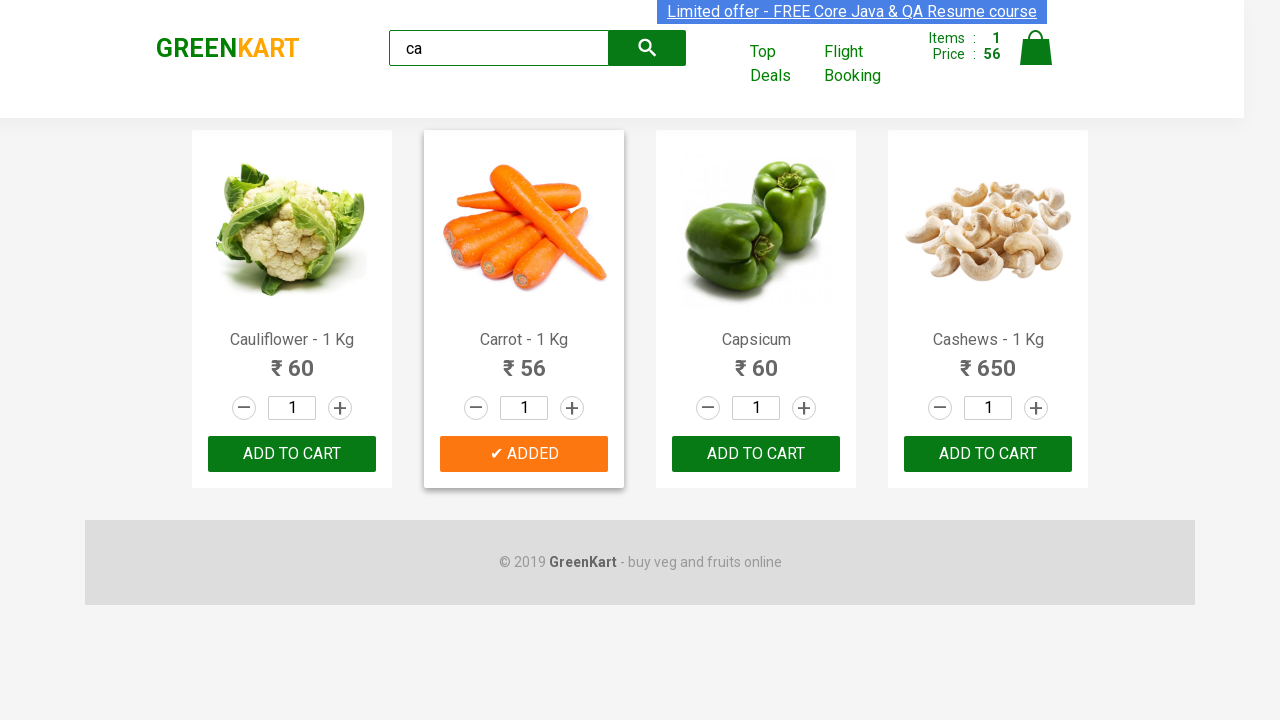

Clicked button on 4th product (iteration 1) at (988, 454) on :nth-child(4) > .product-action > button
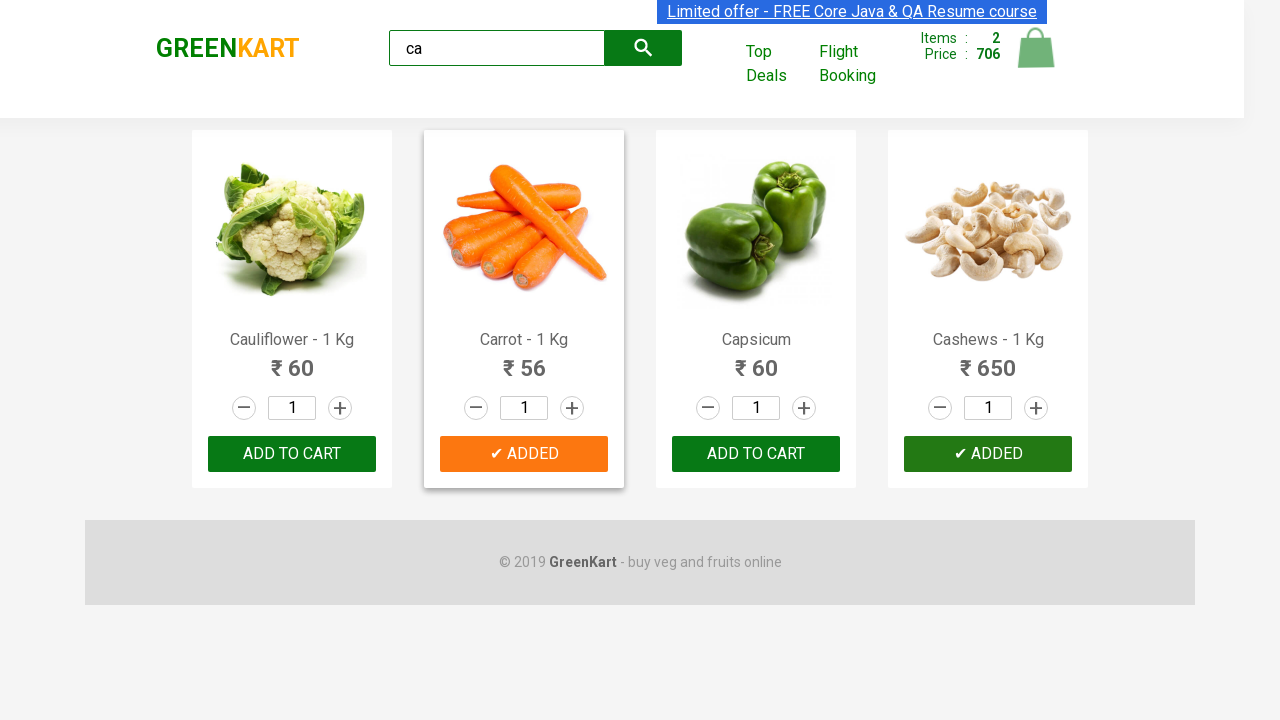

Clicked button on 4th product (iteration 2) at (988, 454) on :nth-child(4) > .product-action > button
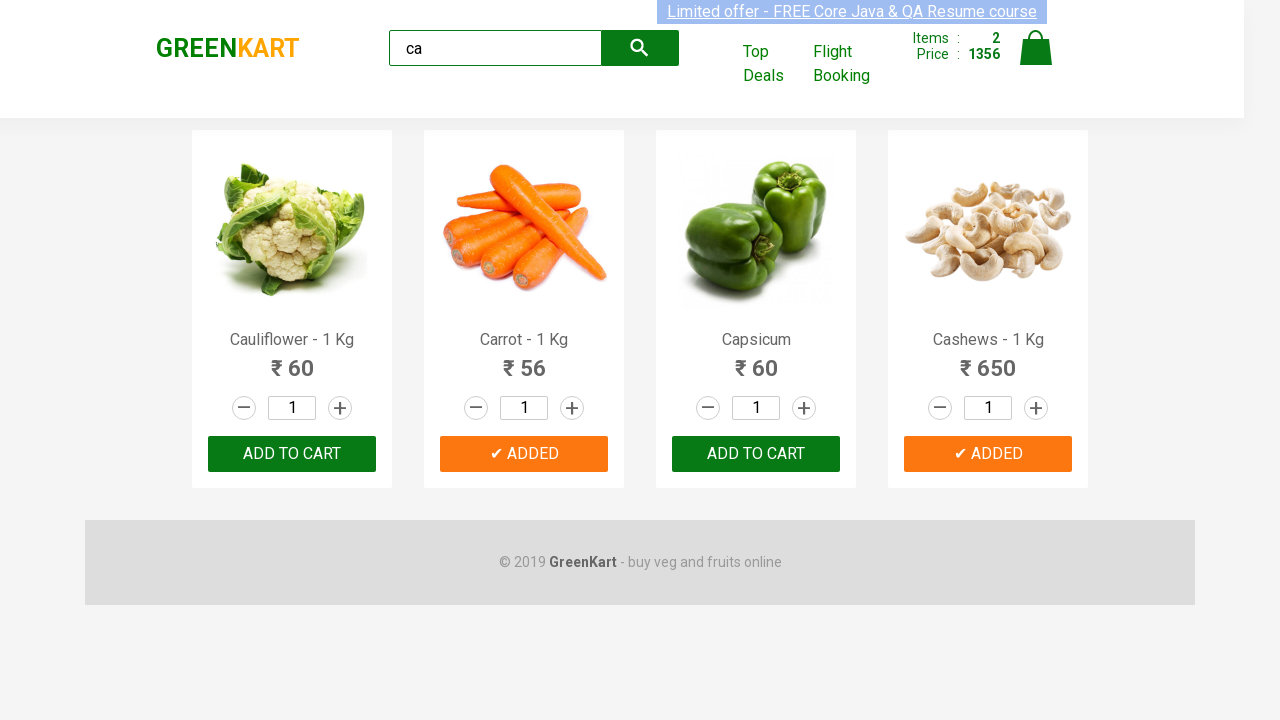

Clicked button on 4th product (iteration 3) at (988, 454) on :nth-child(4) > .product-action > button
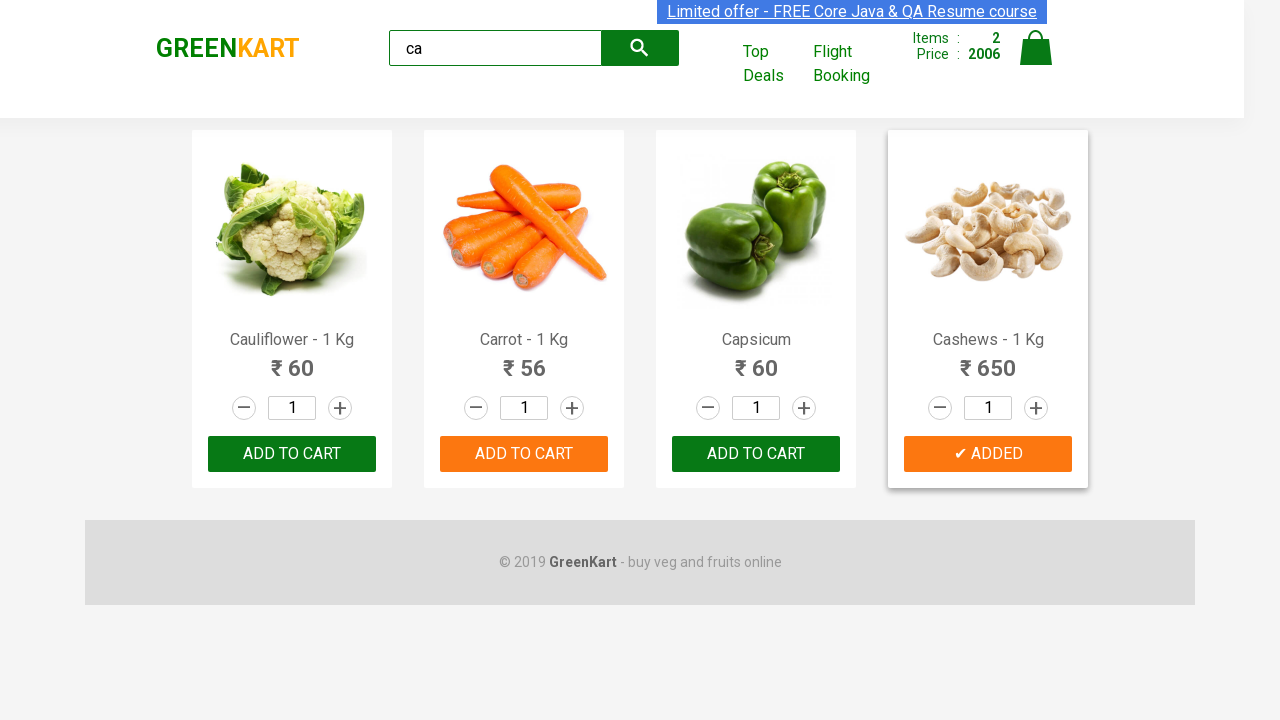

Clicked ADD TO CART button for Cashews product at (988, 454) on .products .product >> nth=3 >> button
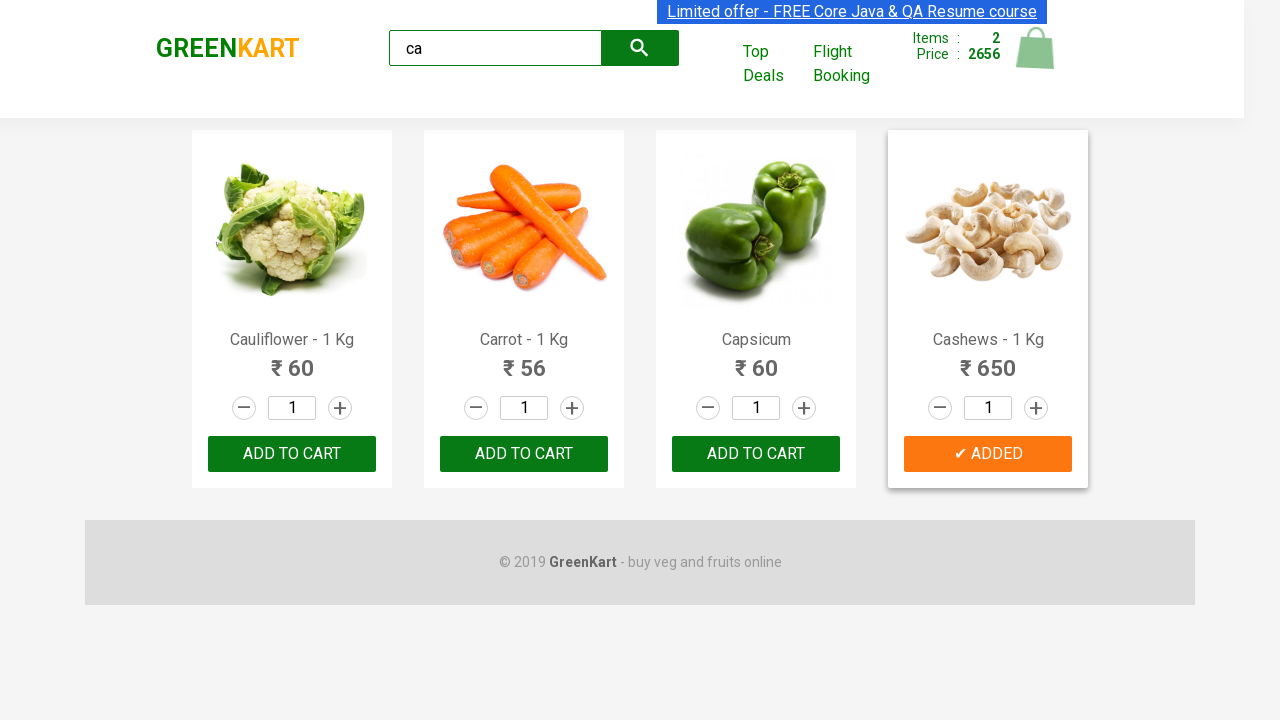

Clicked button on 4th product (iteration 4) at (988, 454) on :nth-child(4) > .product-action > button
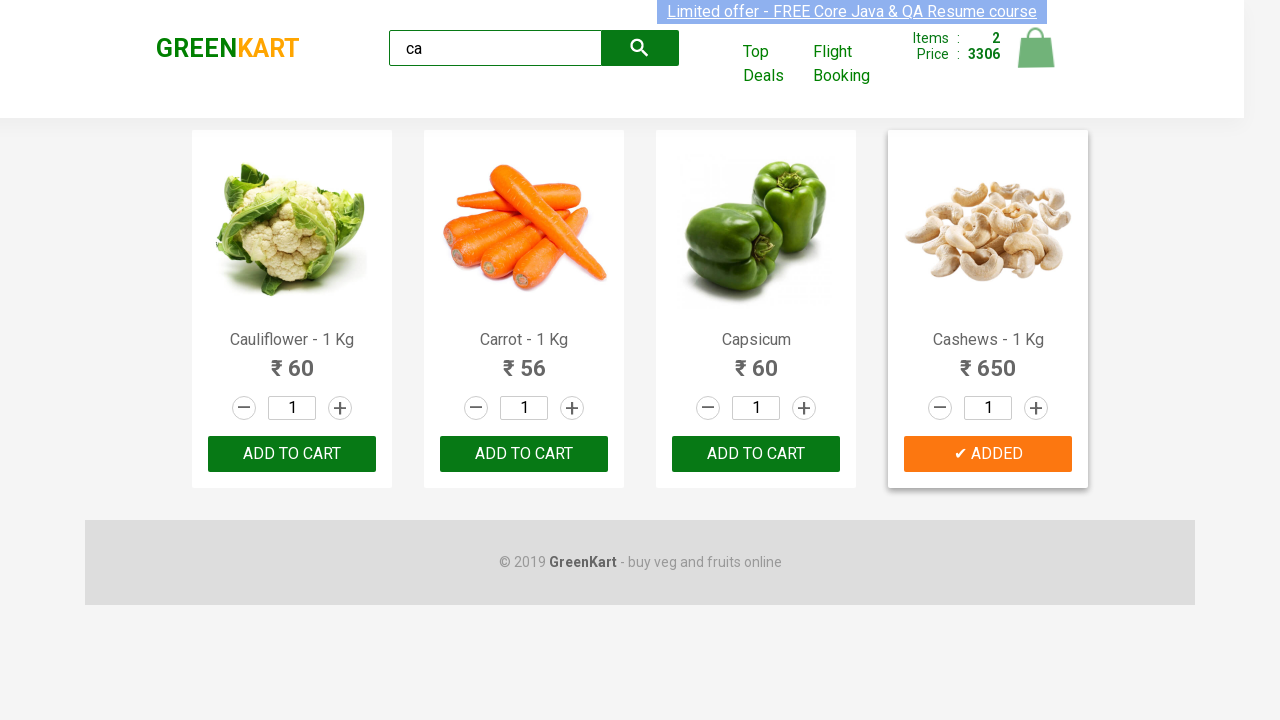

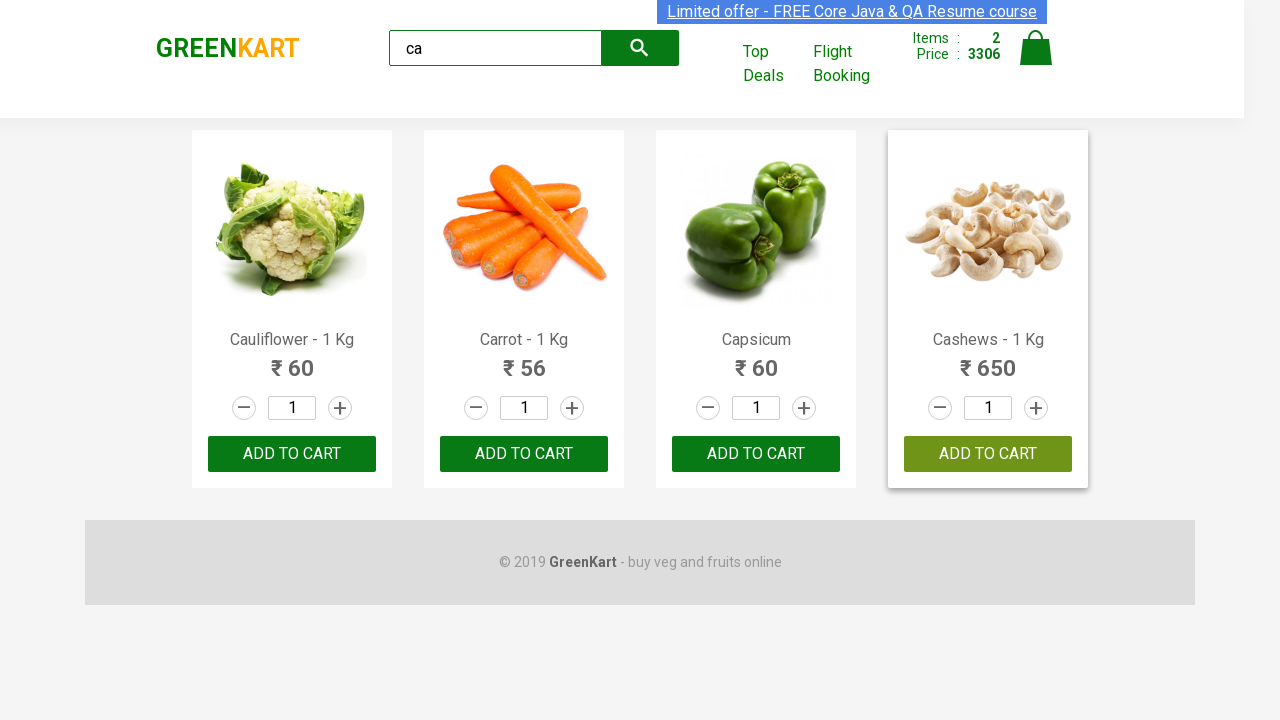